Tests adding multiple todo items to the list and verifying they appear correctly

Starting URL: https://demo.playwright.dev/todomvc

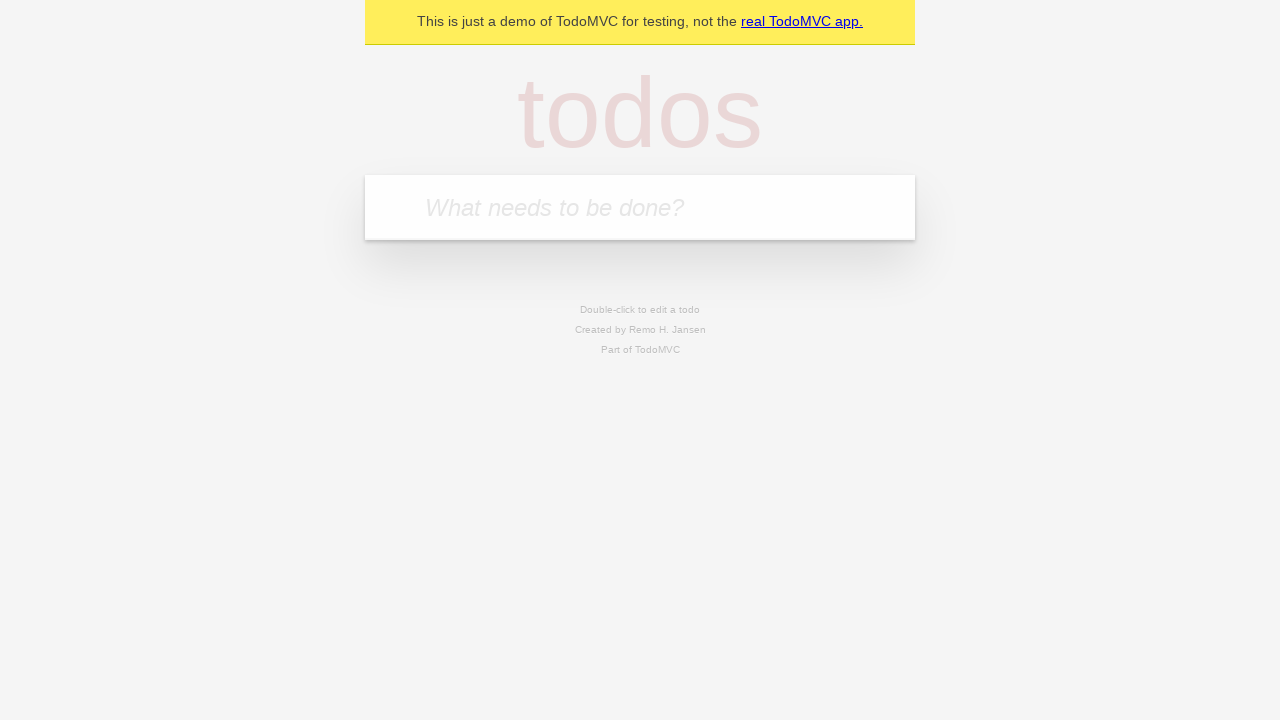

Filled todo input with 'buy some cheese' on internal:attr=[placeholder="What needs to be done?"i]
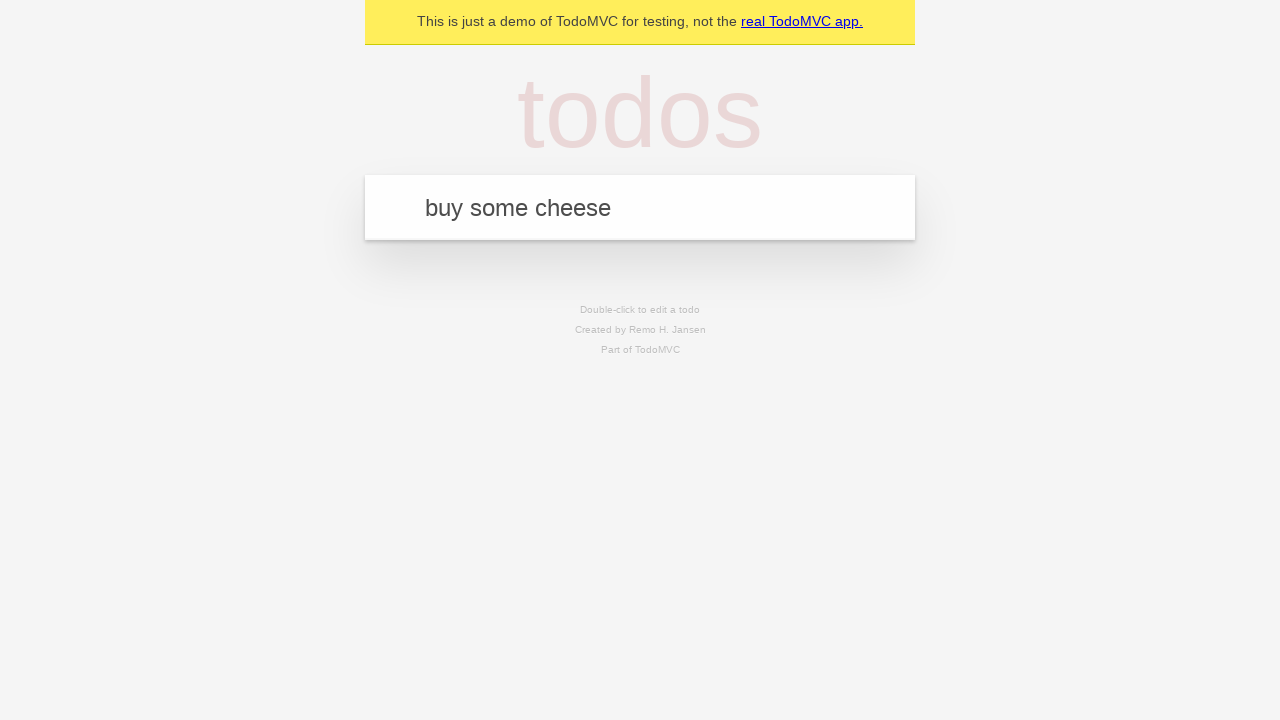

Pressed Enter to create first todo item on internal:attr=[placeholder="What needs to be done?"i]
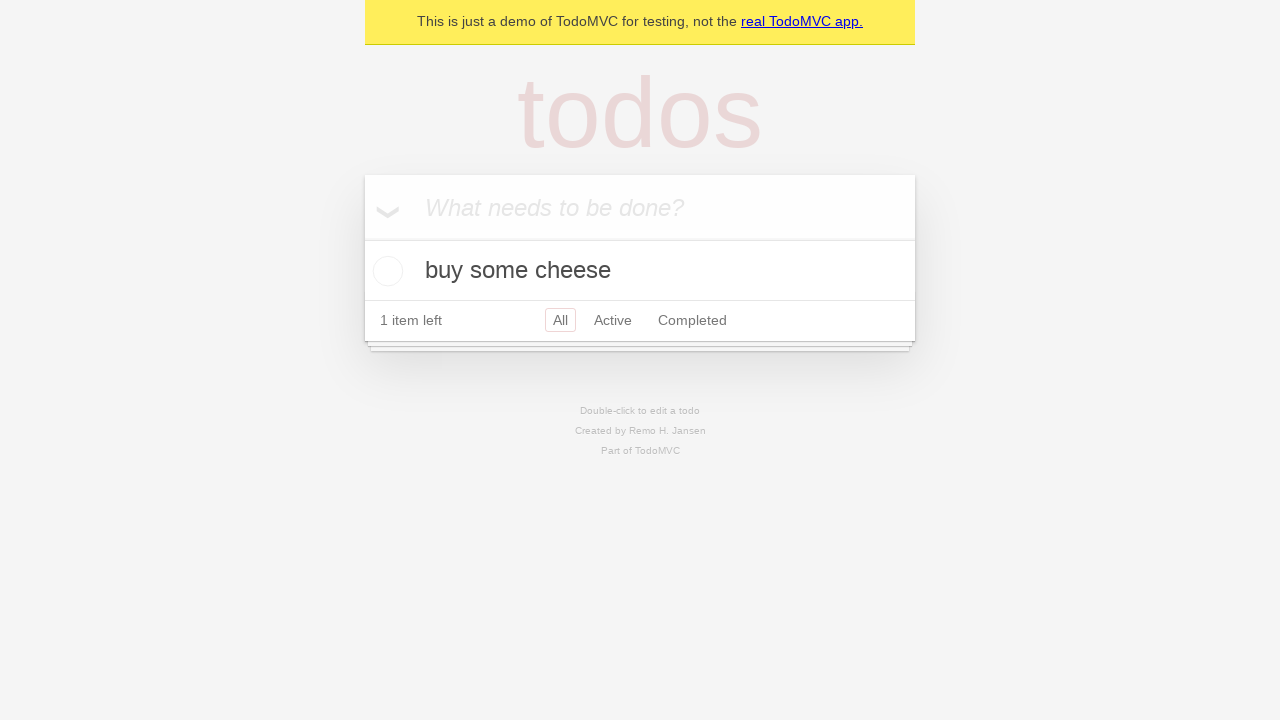

First todo item appeared in the list
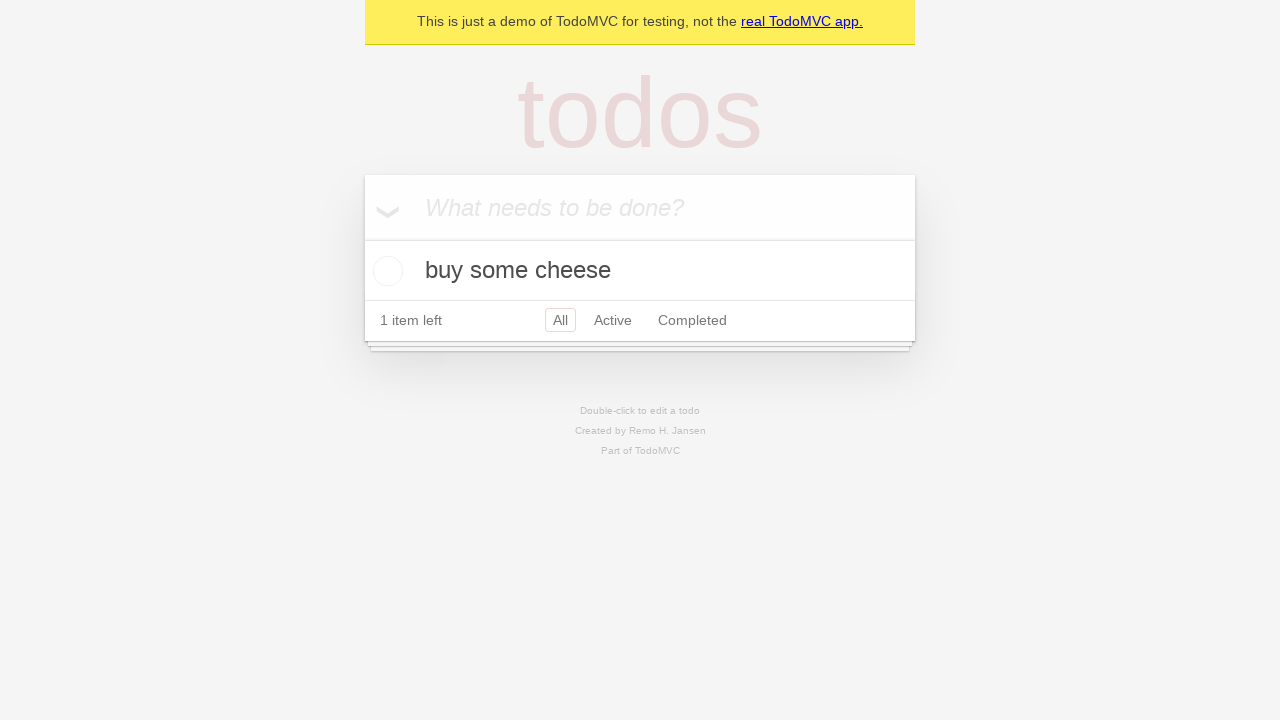

Filled todo input with 'feed the cat' on internal:attr=[placeholder="What needs to be done?"i]
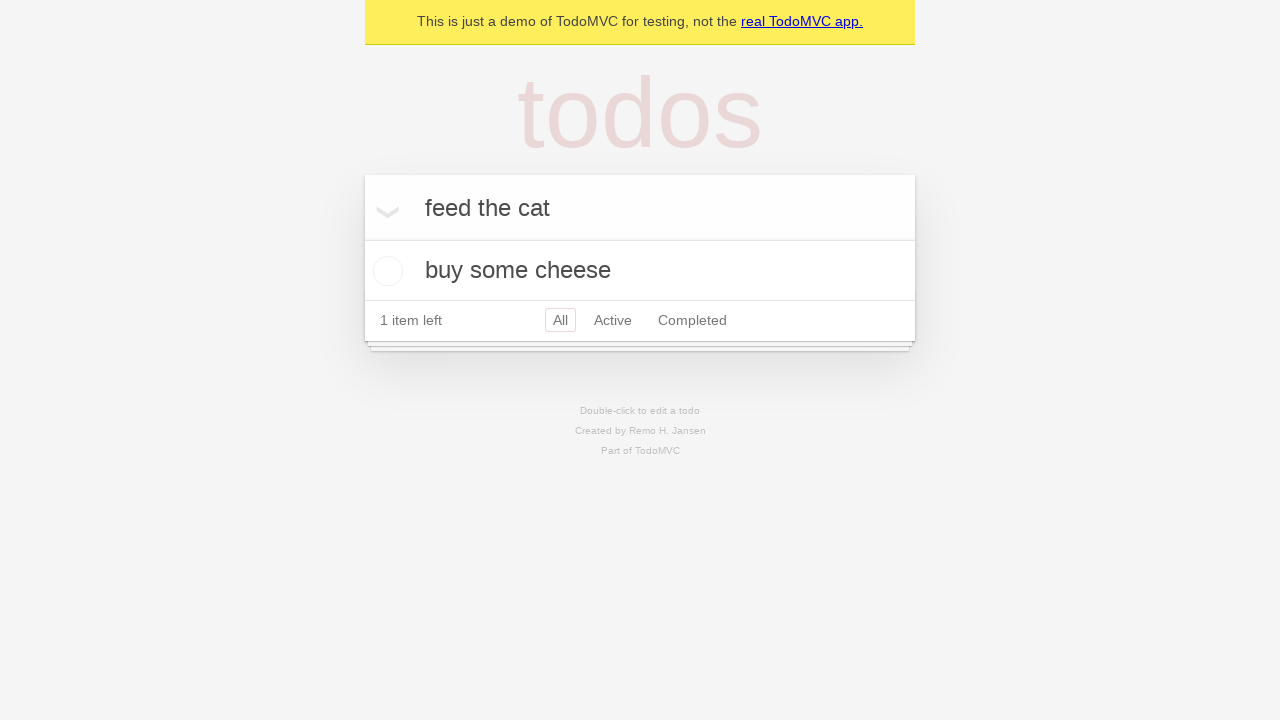

Pressed Enter to create second todo item on internal:attr=[placeholder="What needs to be done?"i]
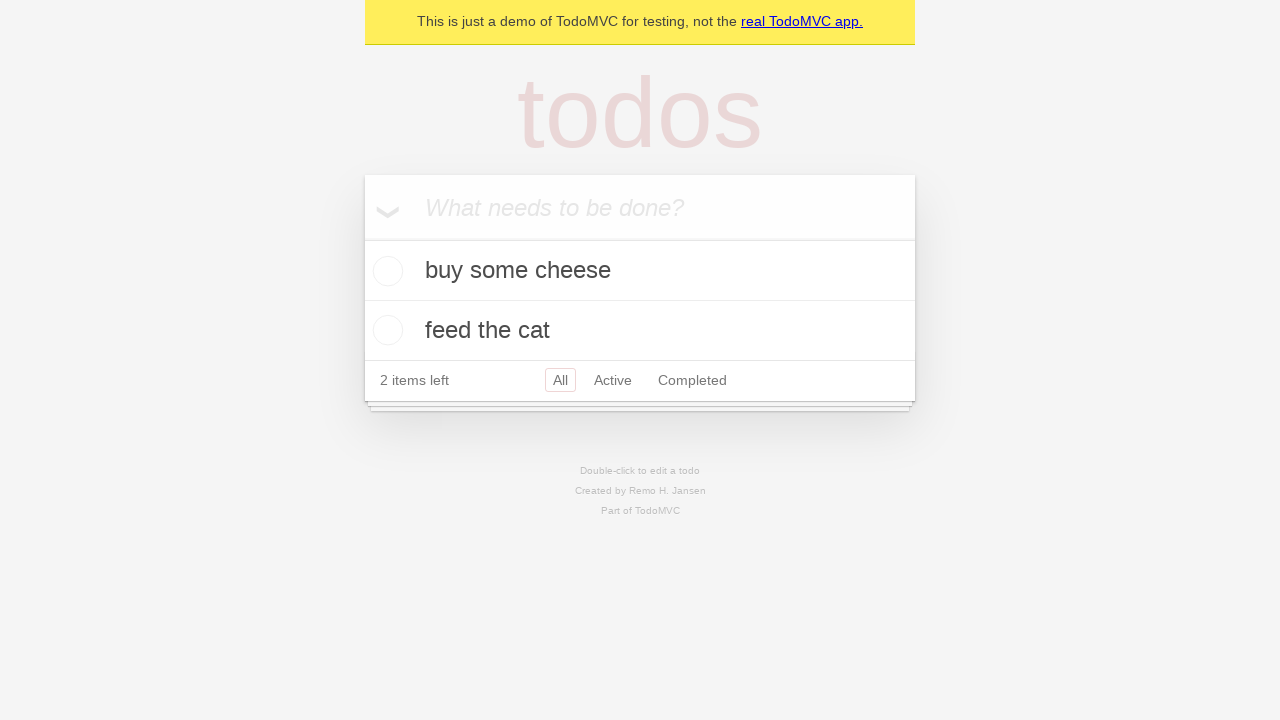

Second todo item appeared in the list
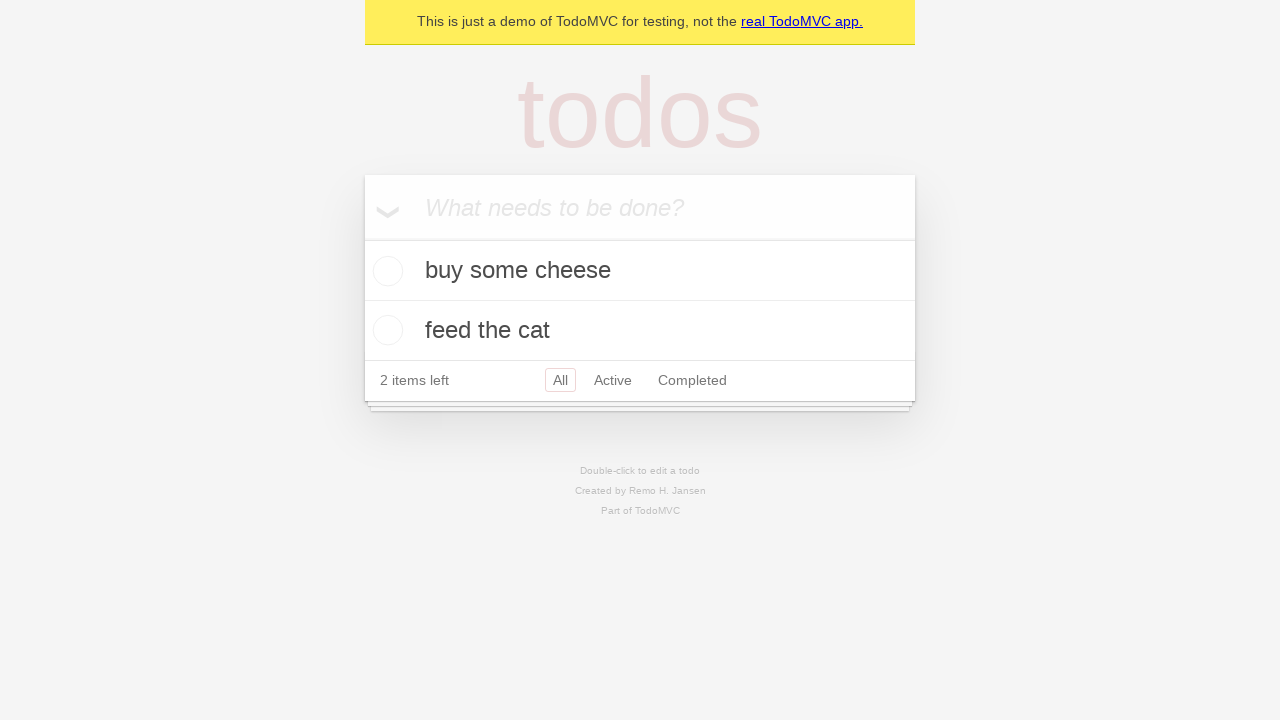

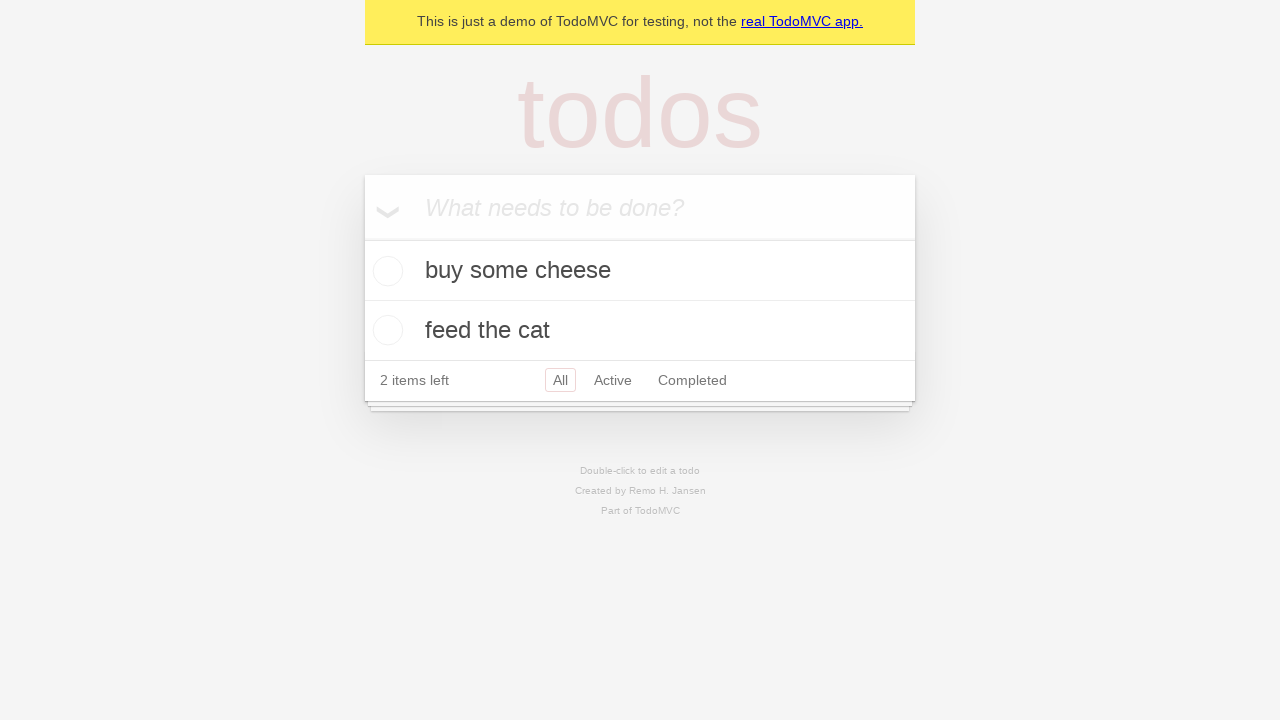